Tests navigation functionality on a Czech digital nomad website by clicking on menu items (Cestování and Podcast) and using browser back navigation to return to the homepage.

Starting URL: https://digitalninomadstvi.cz

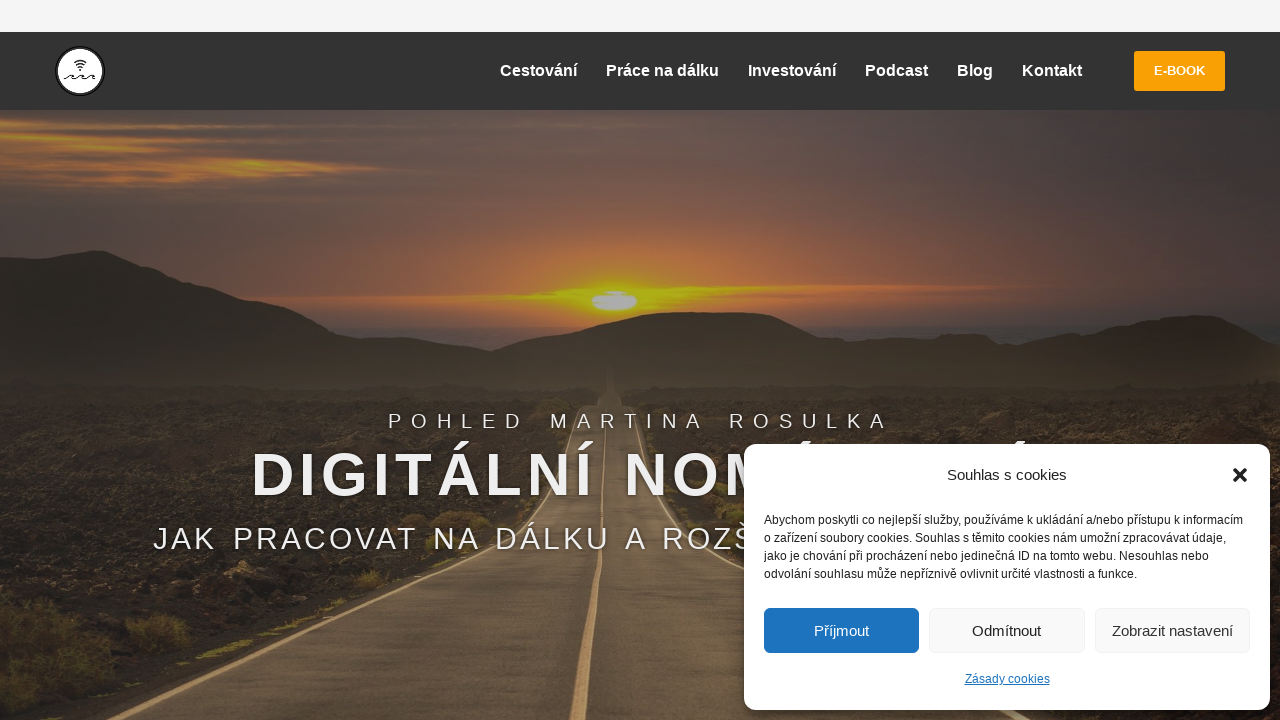

Initial page loaded and network idle reached on Czech digital nomad website
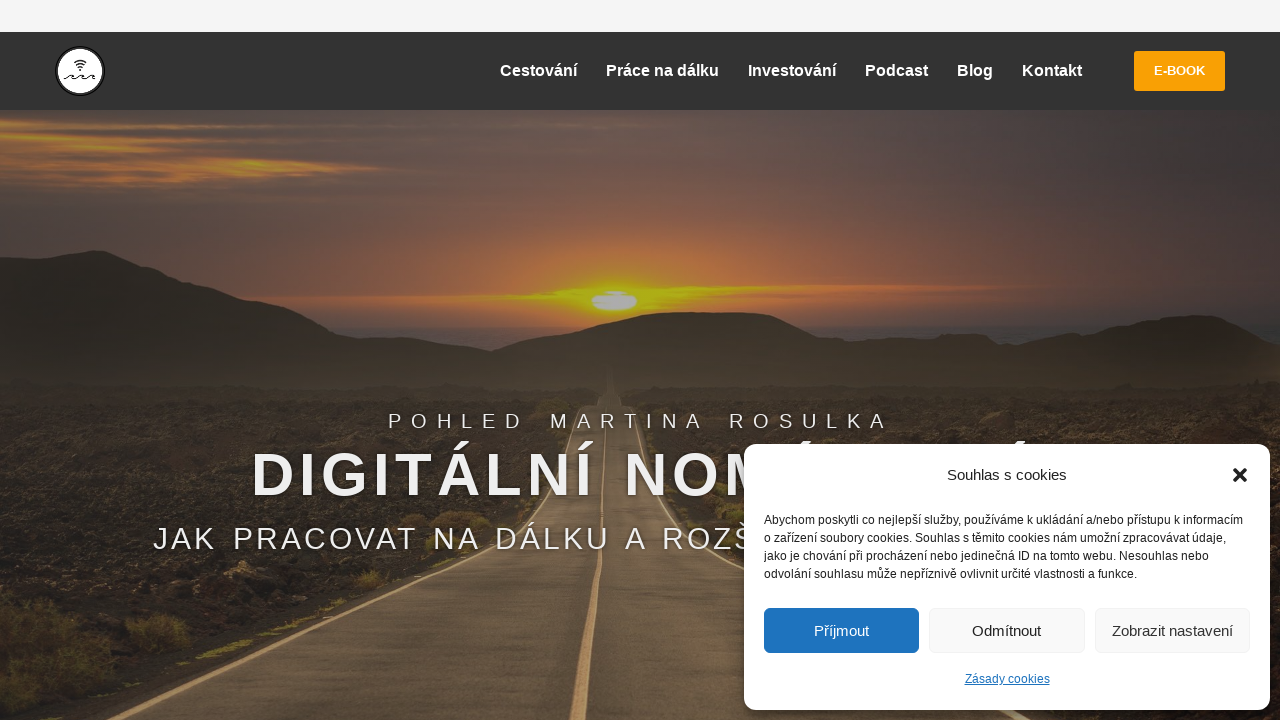

Clicked on 'Cestování' (Travel) menu item at (538, 70) on xpath=//span[text()='Cestování']
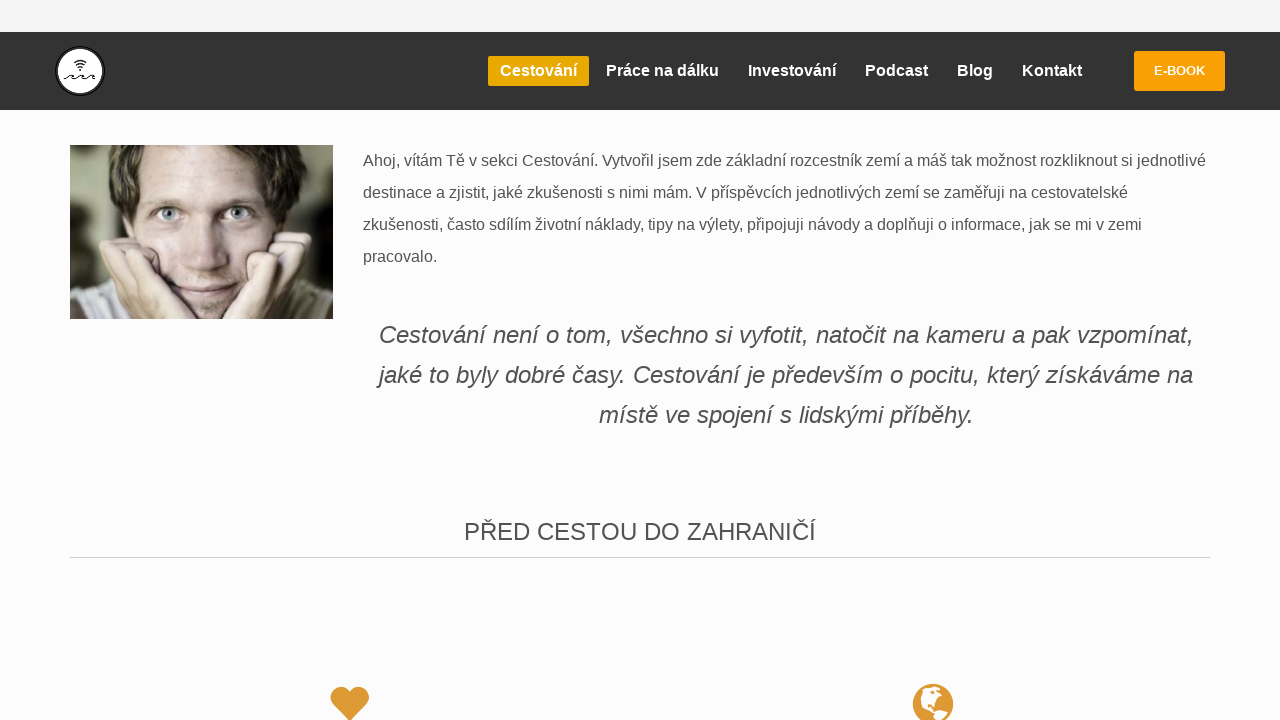

Navigation to Cestování page completed and network idle reached
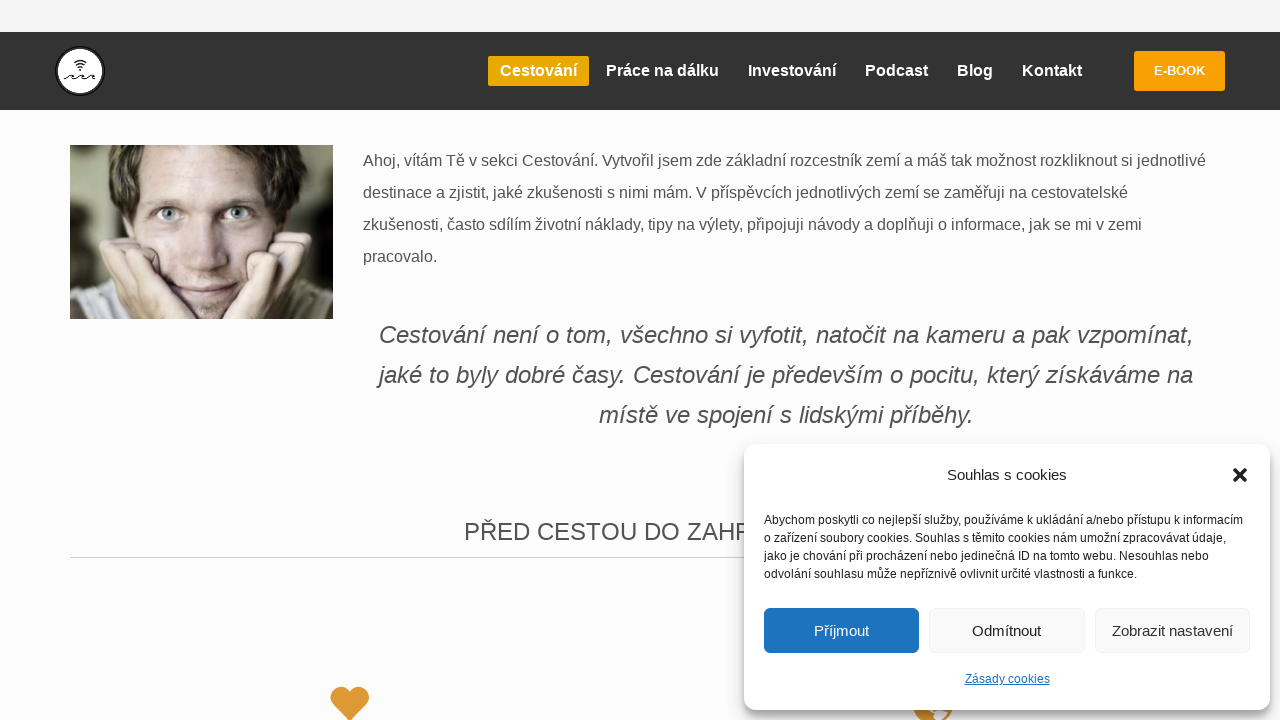

Navigated back to homepage using browser back button
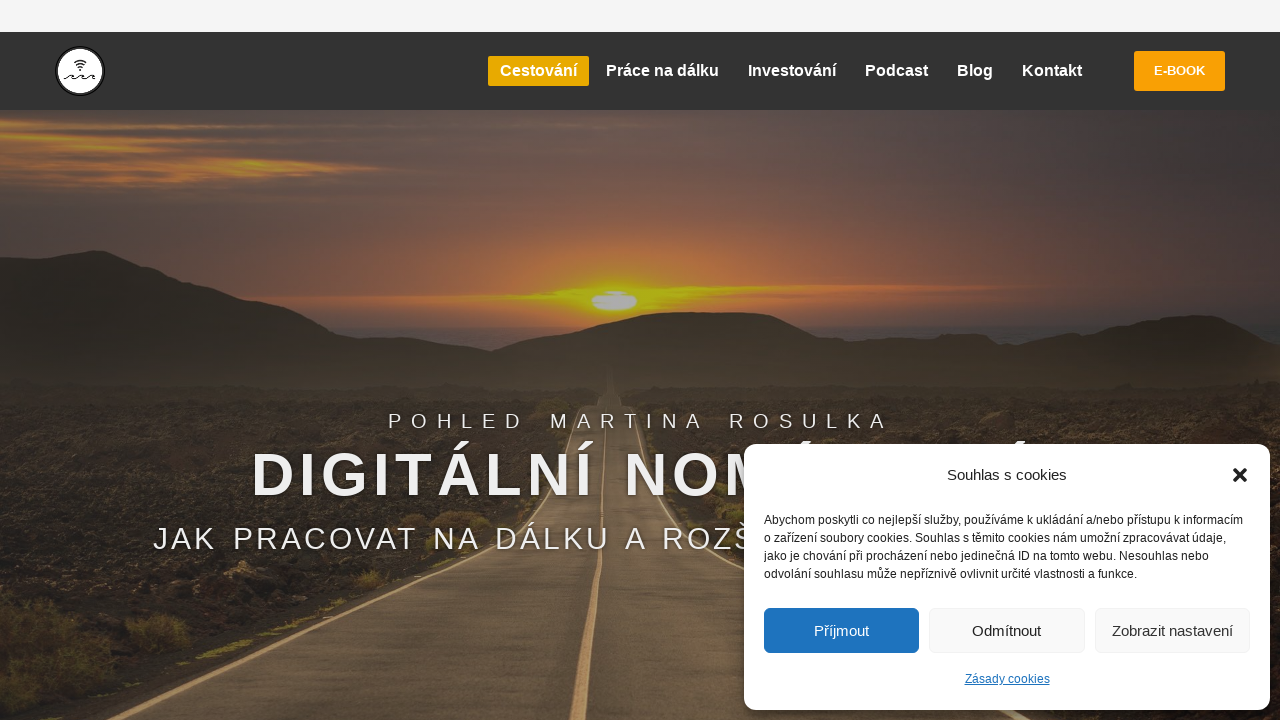

Homepage loaded after back navigation and network idle reached
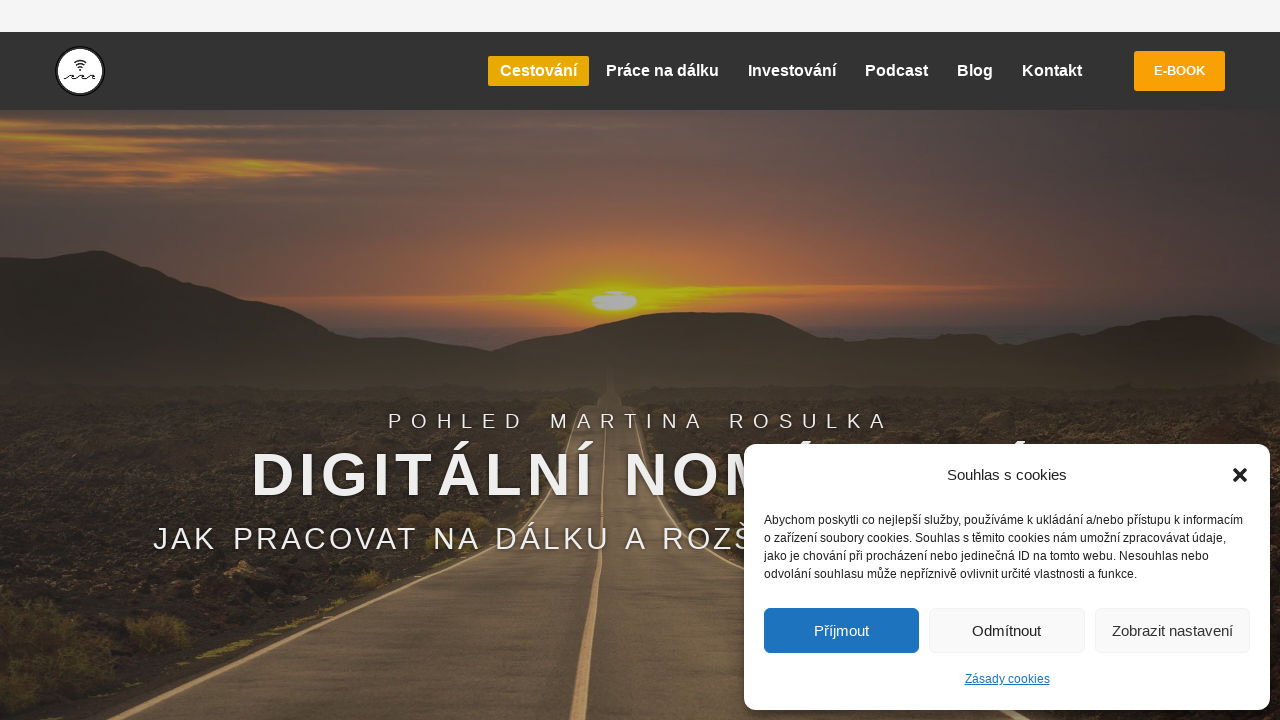

Clicked on Podcast menu item at (896, 71) on #menu-item-9441 a
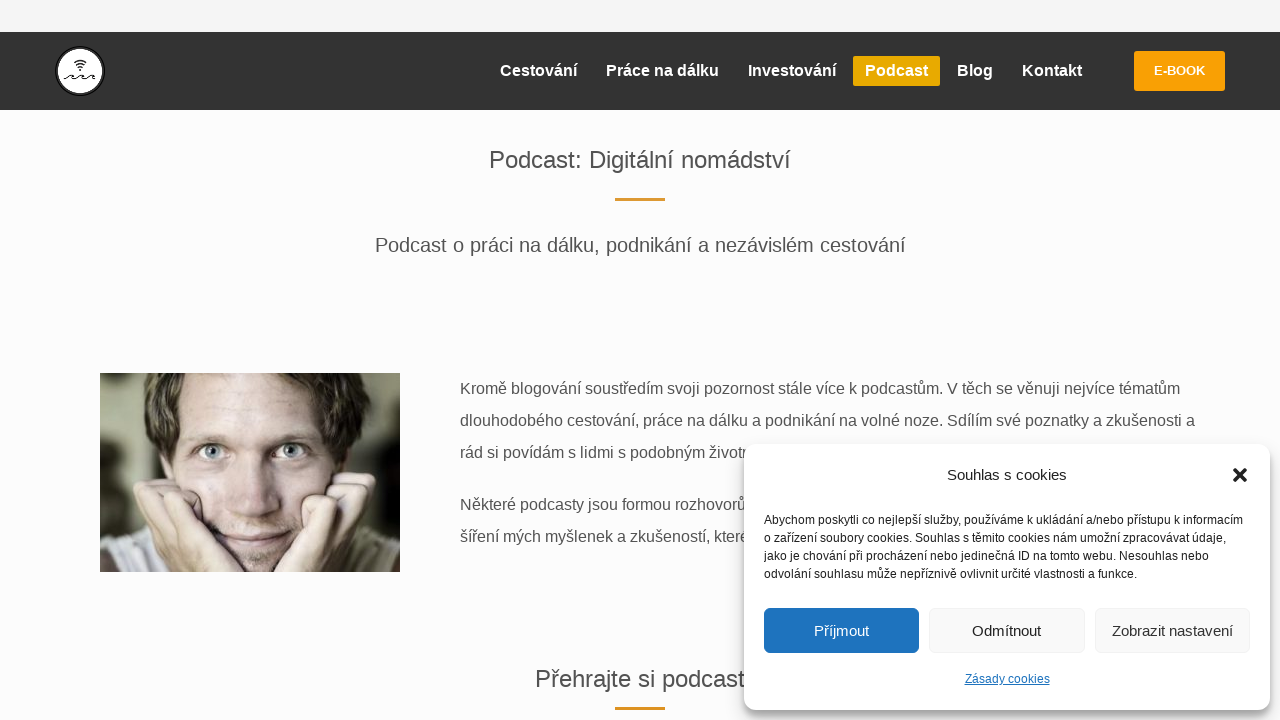

Navigation to Podcast page completed and network idle reached
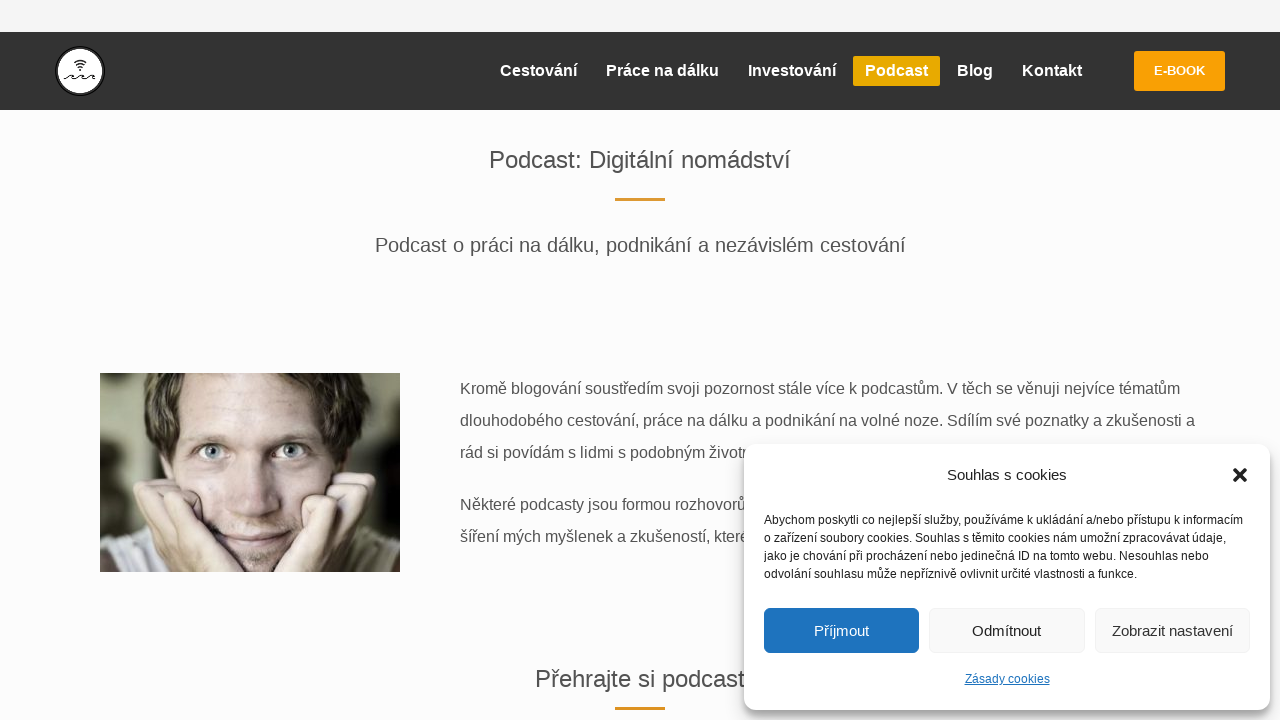

Navigated back to homepage using browser back button
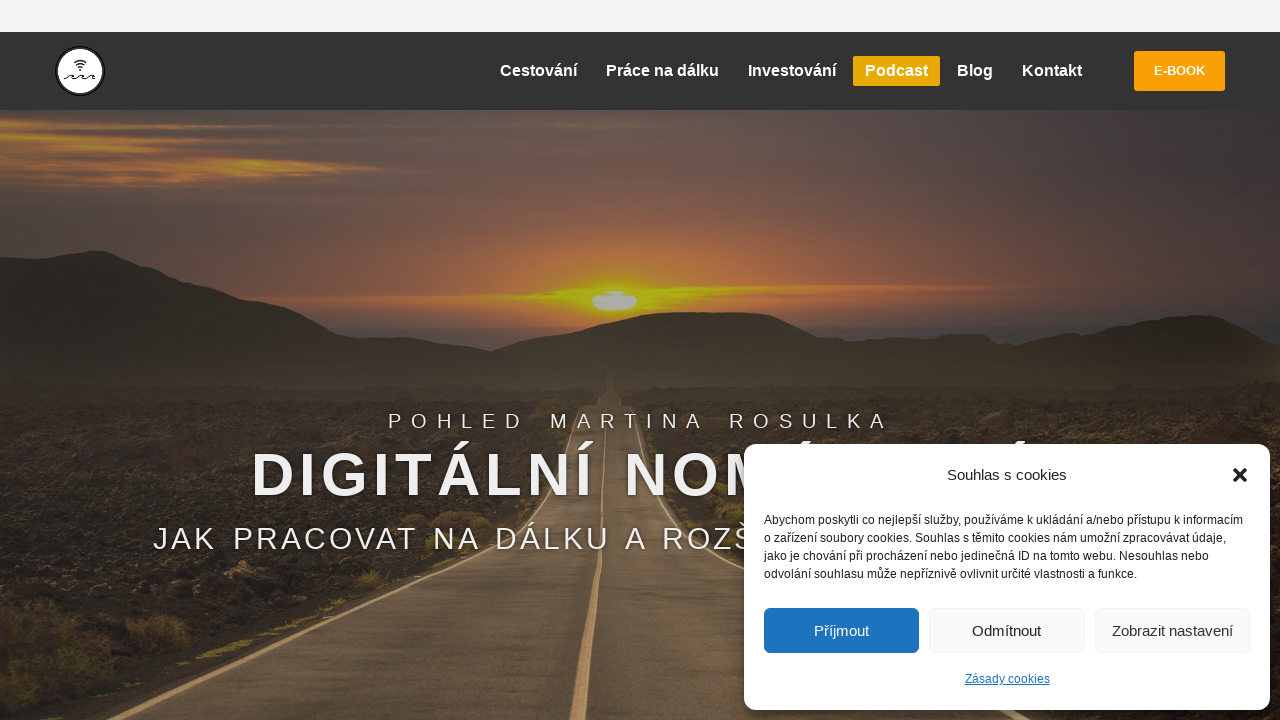

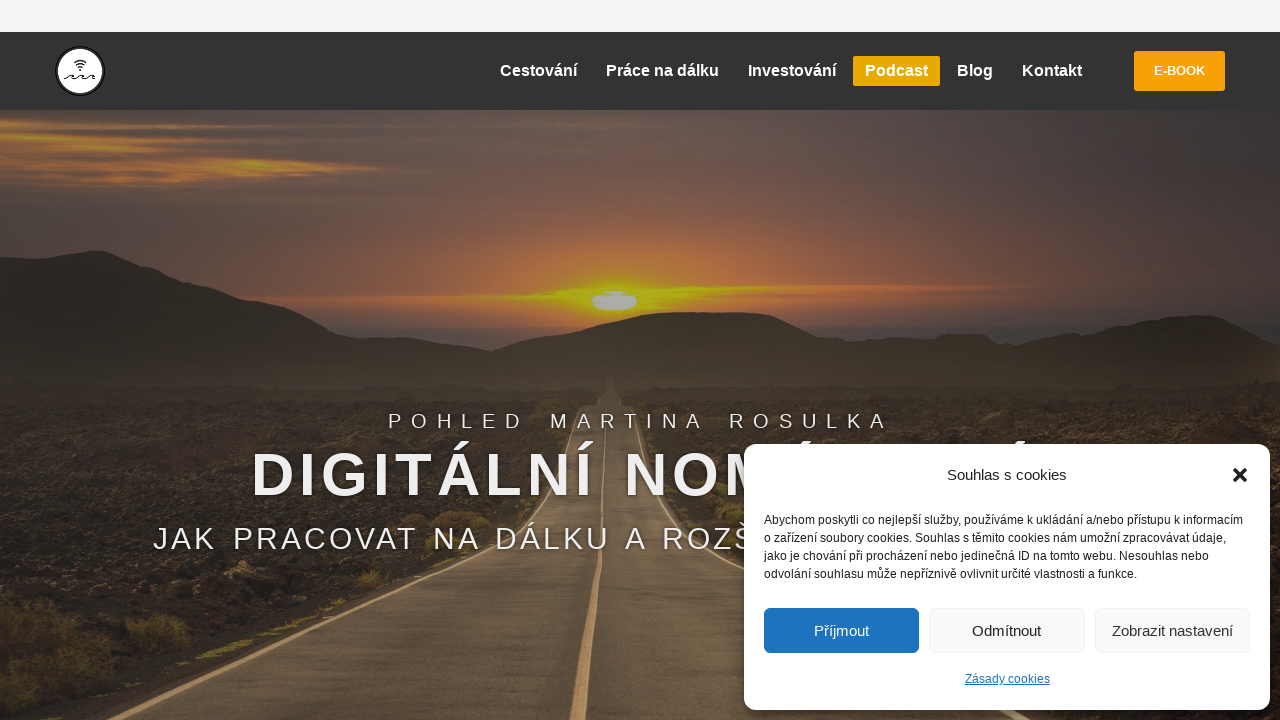